Tests browser alert handling by clicking a timer alert button, waiting for the alert to appear, and accepting it

Starting URL: https://demoqa.com/alerts

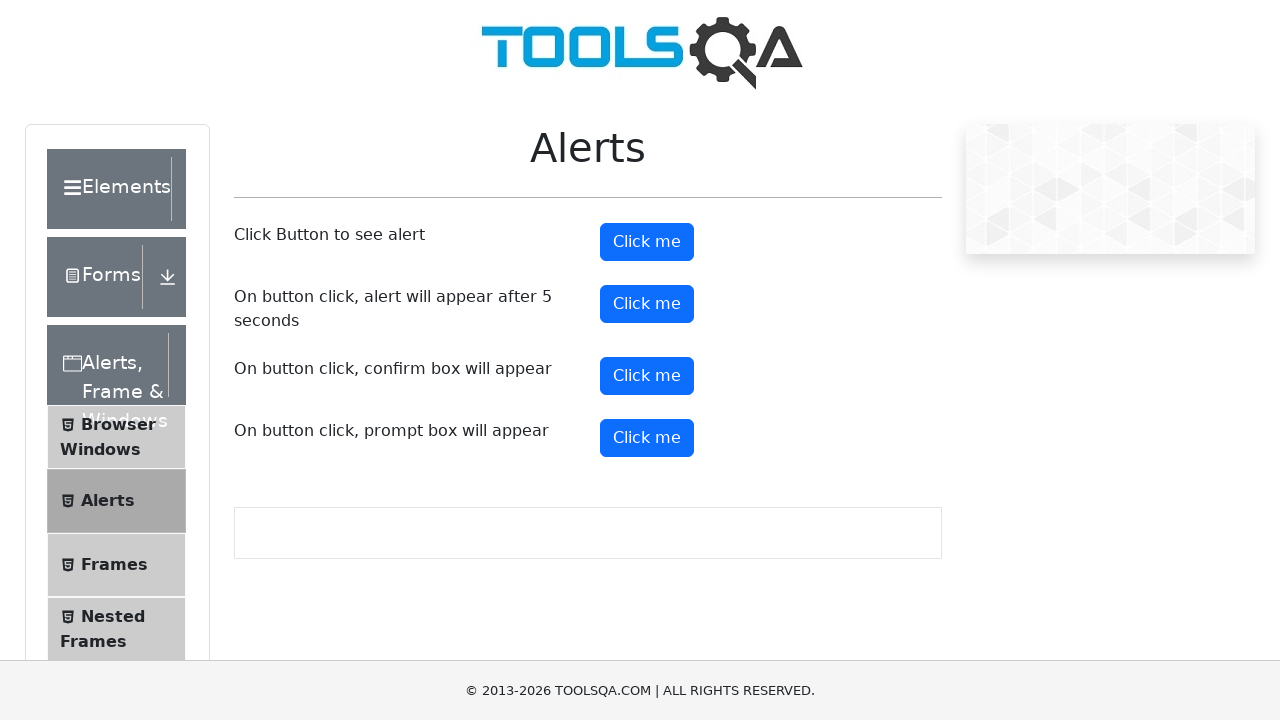

Clicked the timer alert button at (647, 304) on xpath=//*[@id='timerAlertButton']
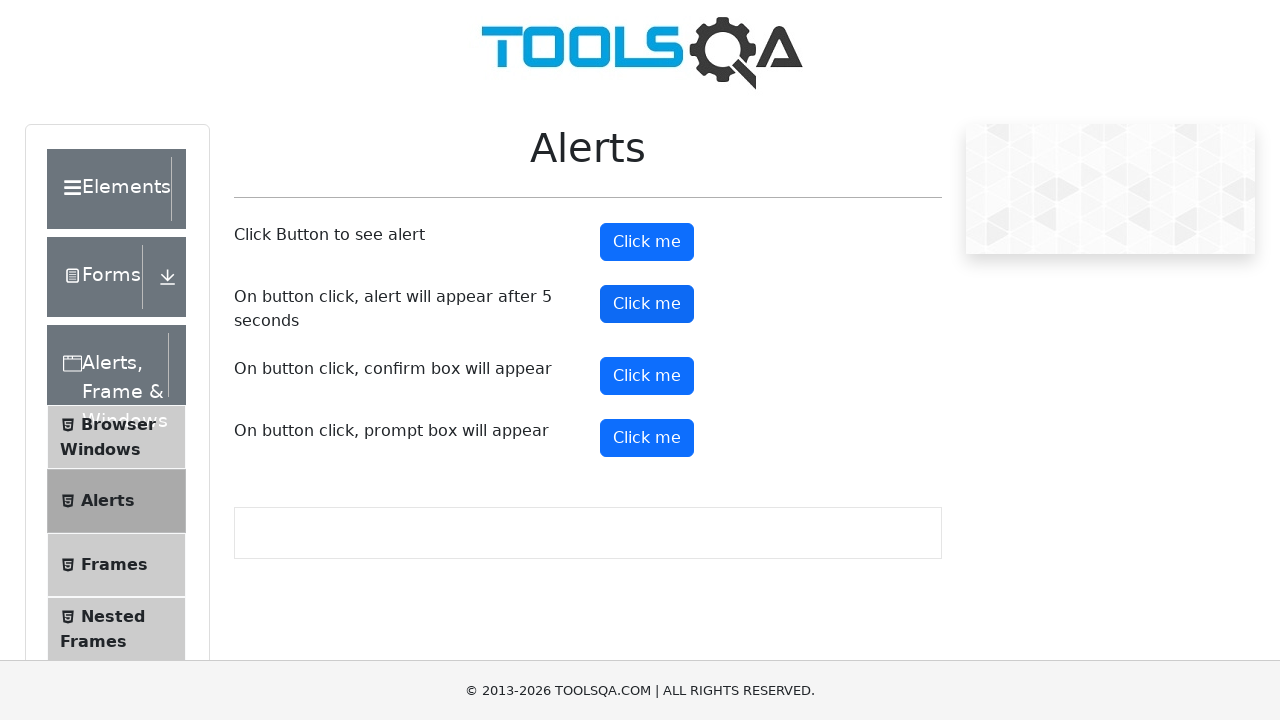

Waited 6 seconds for timer alert to appear
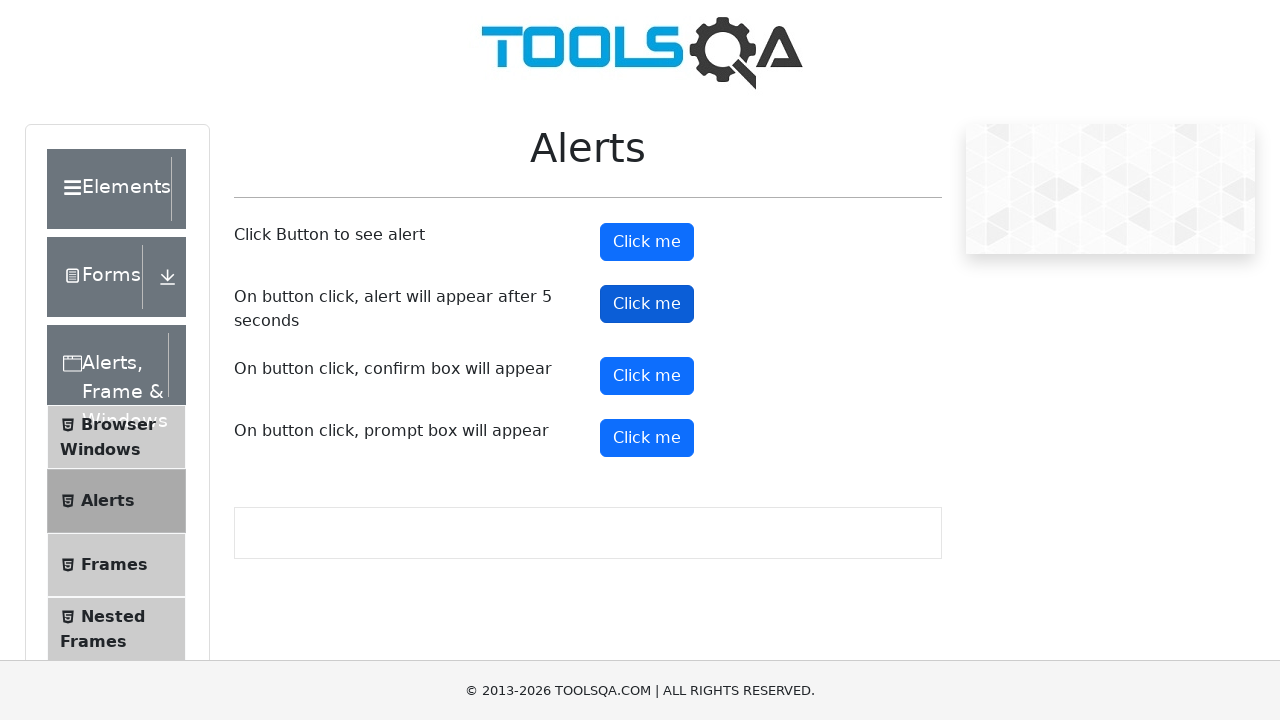

Set up dialog handler to accept alert
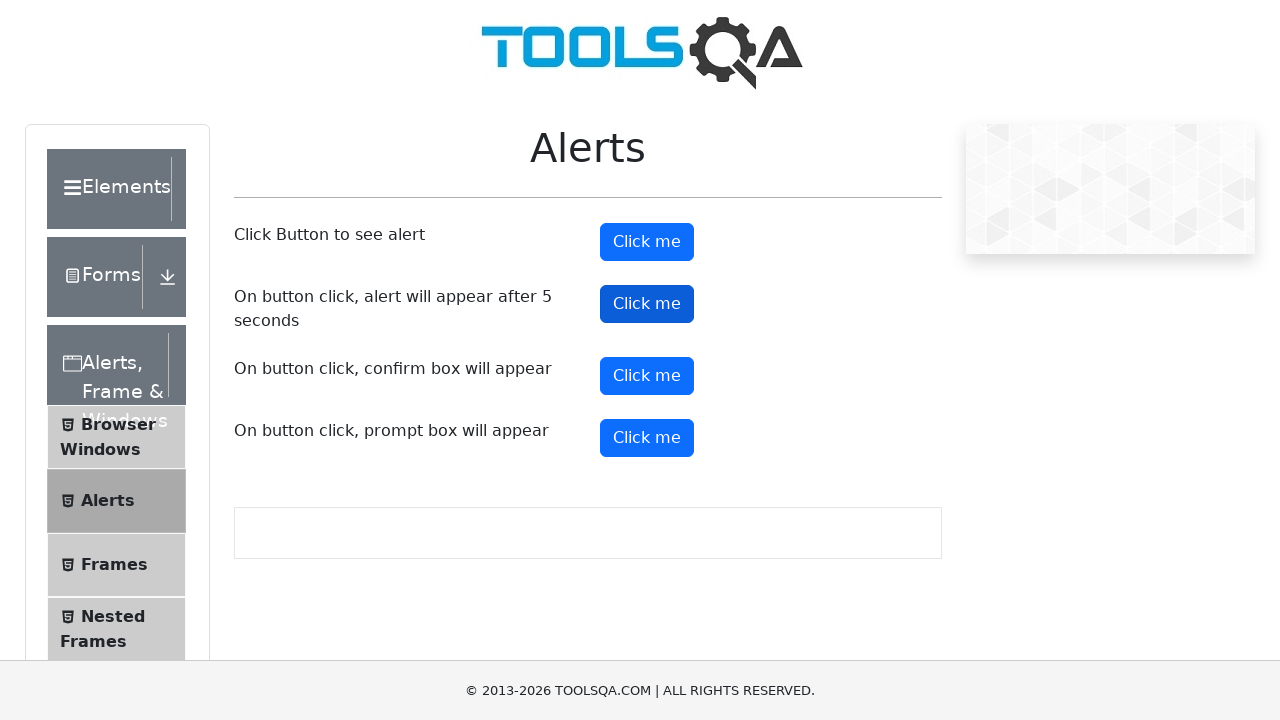

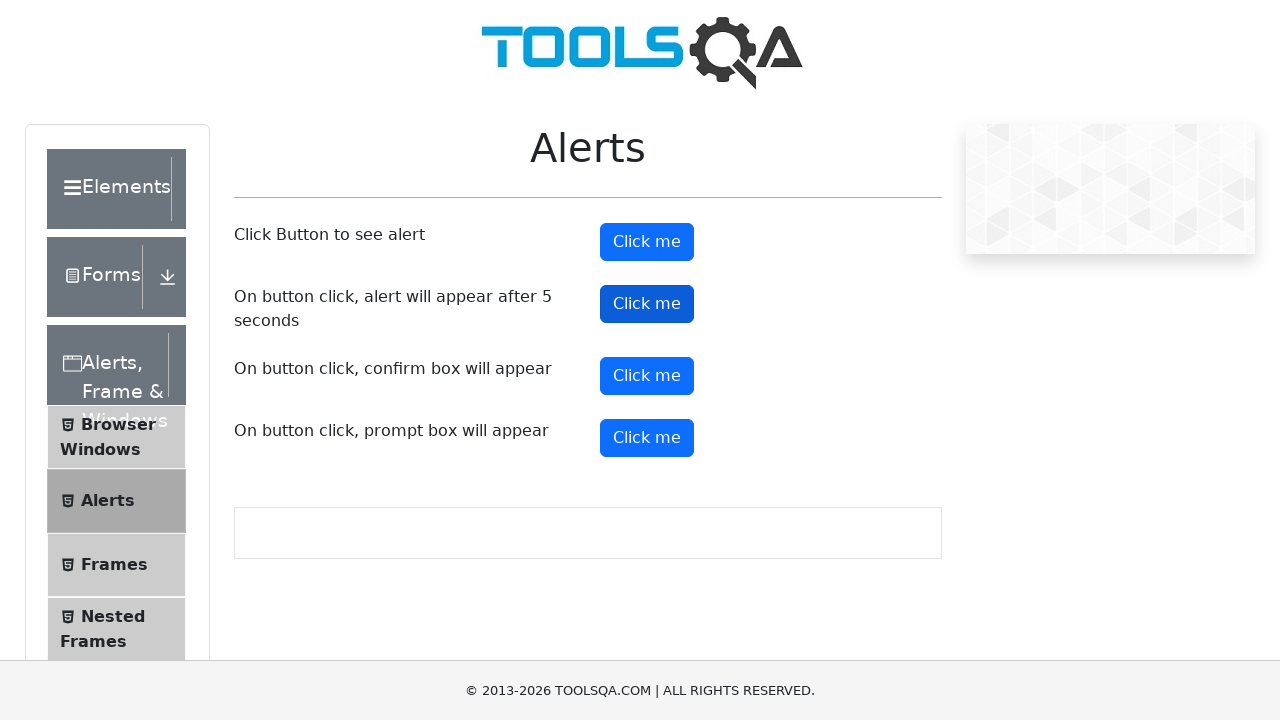